Navigates through a paginated table to find and display a row containing specific student name "Archy J"

Starting URL: http://syntaxprojects.com/table-pagination-demo.php

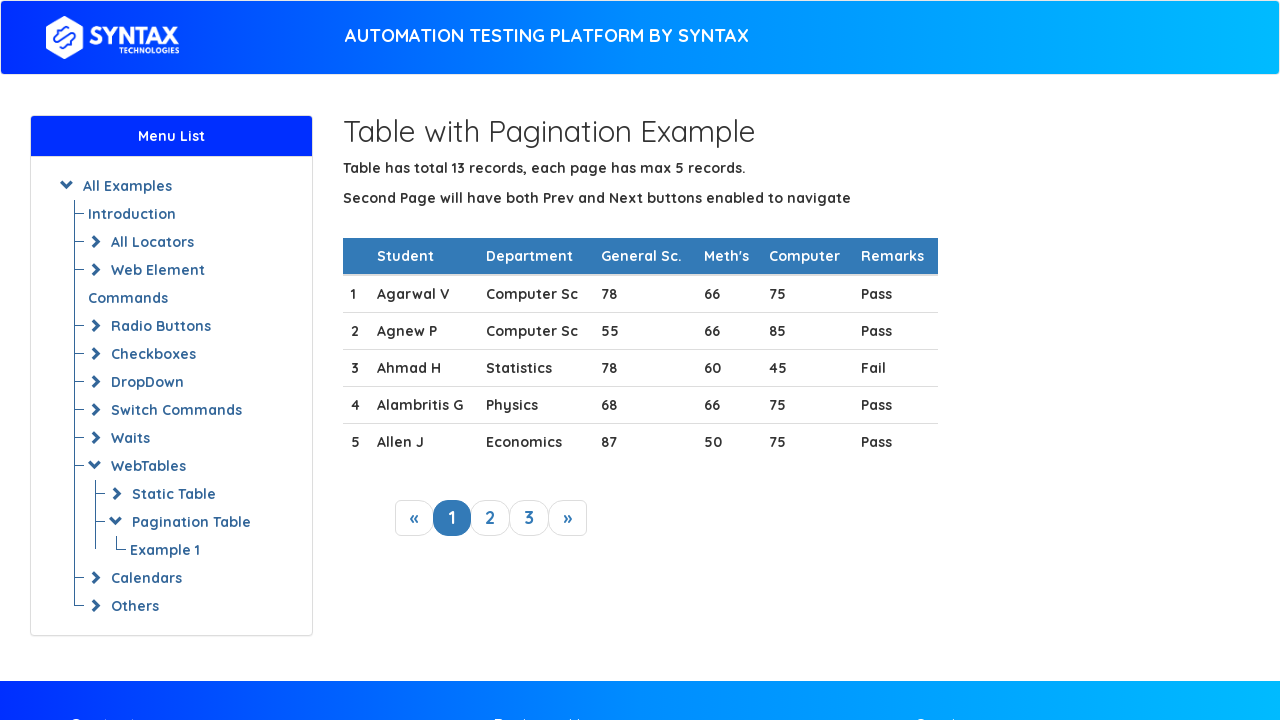

Located table rows in paginated table
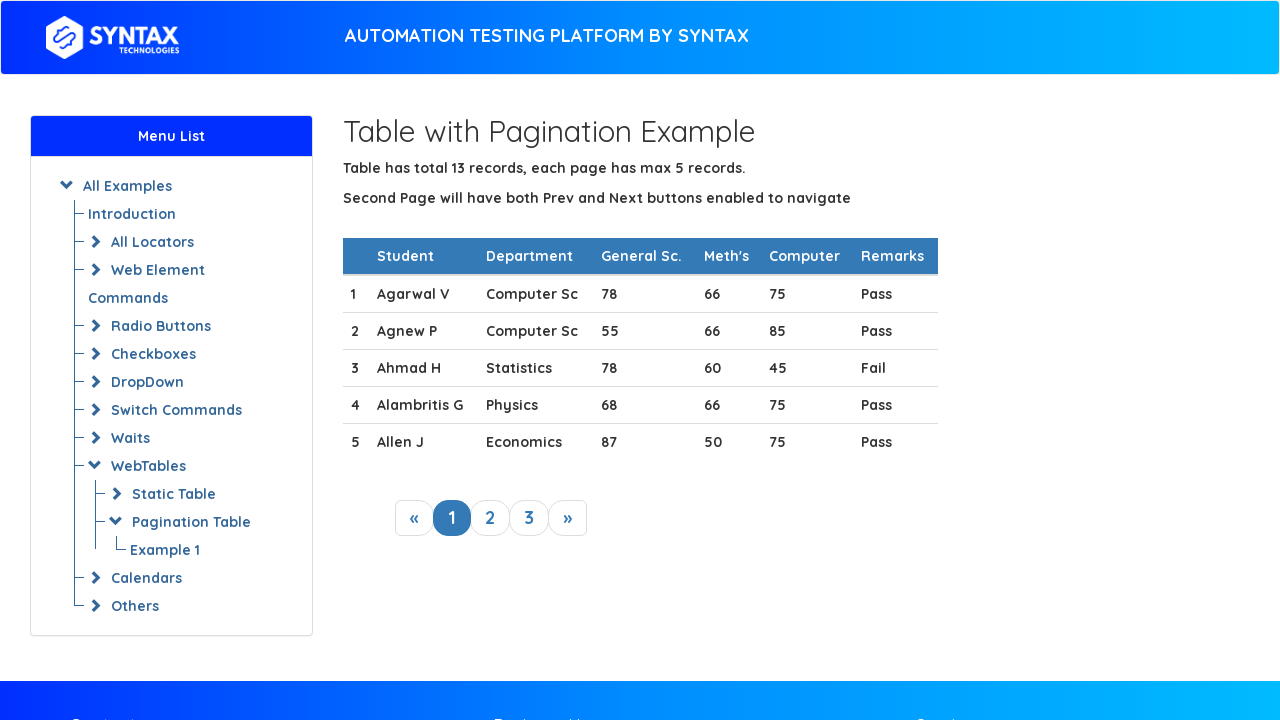

Located next page button
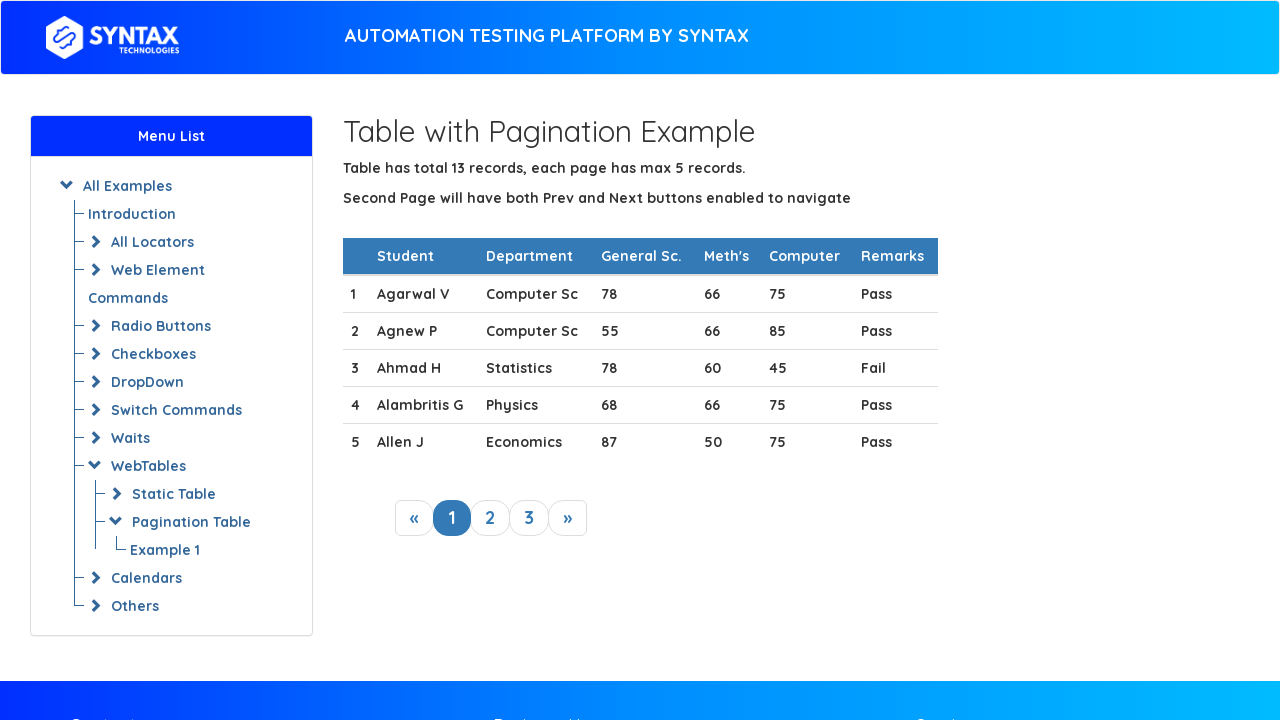

Counted 5 rows in current page
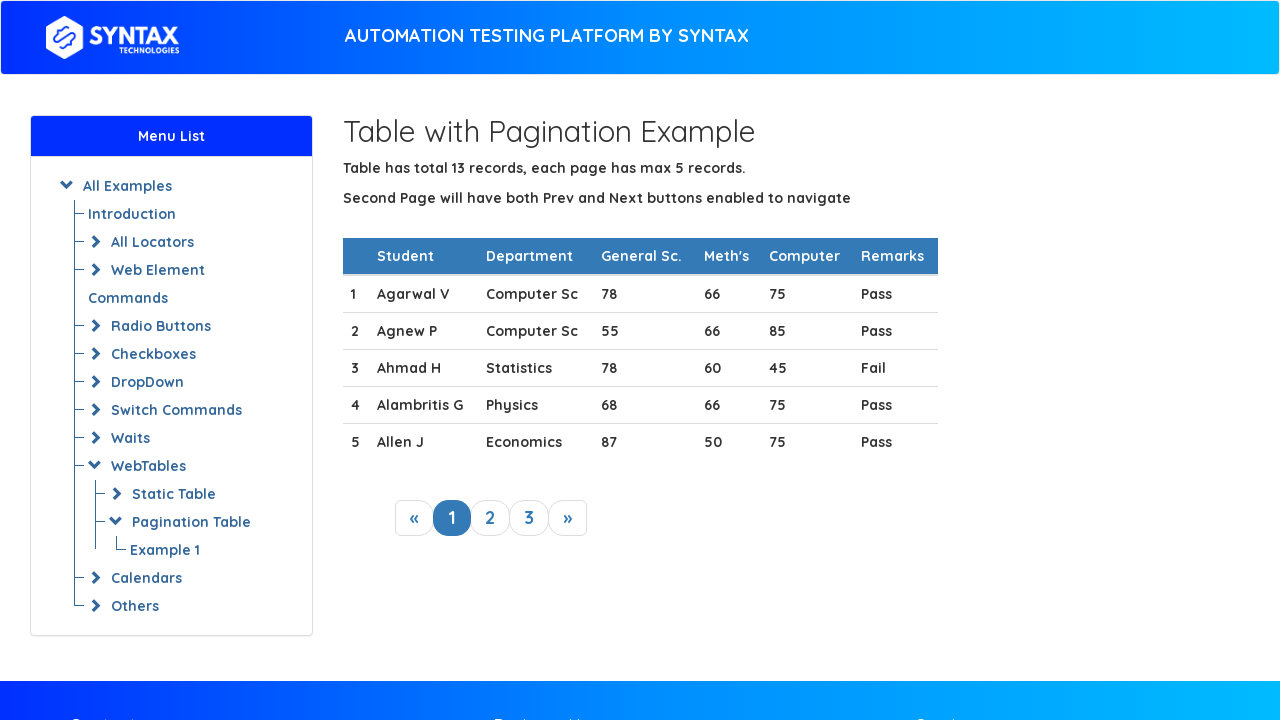

Retrieved text from row 1
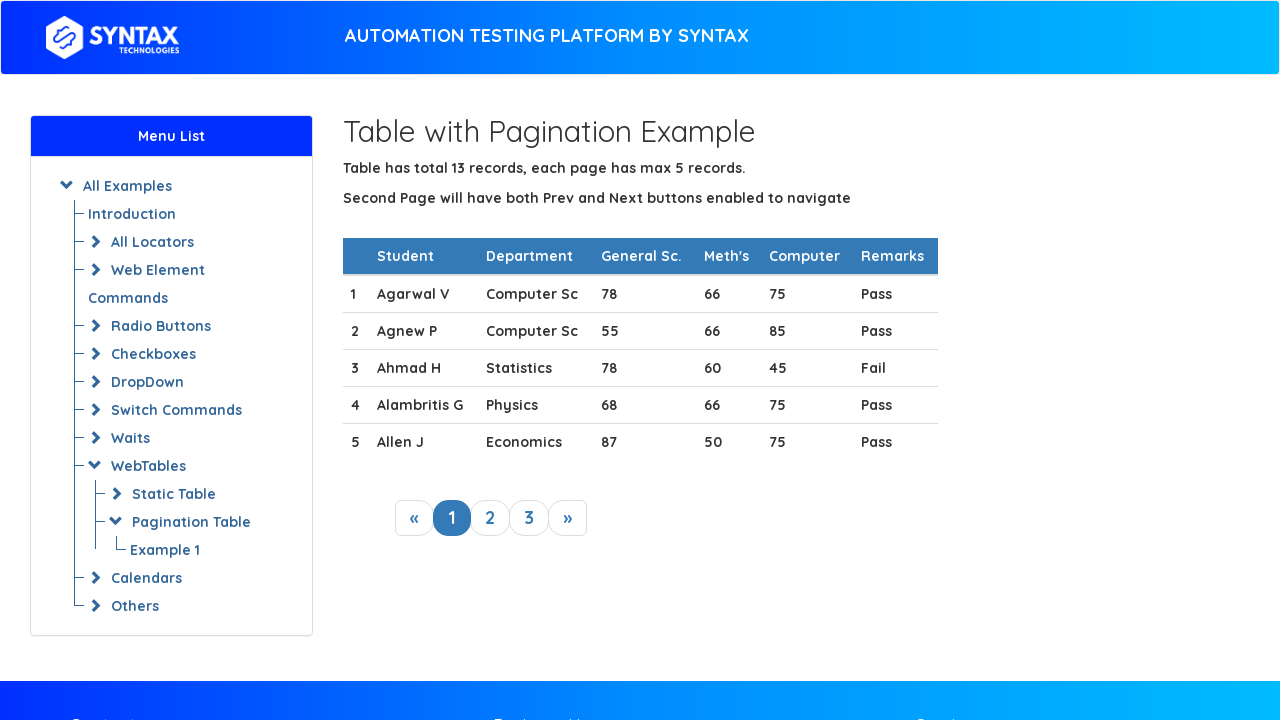

Retrieved text from row 2
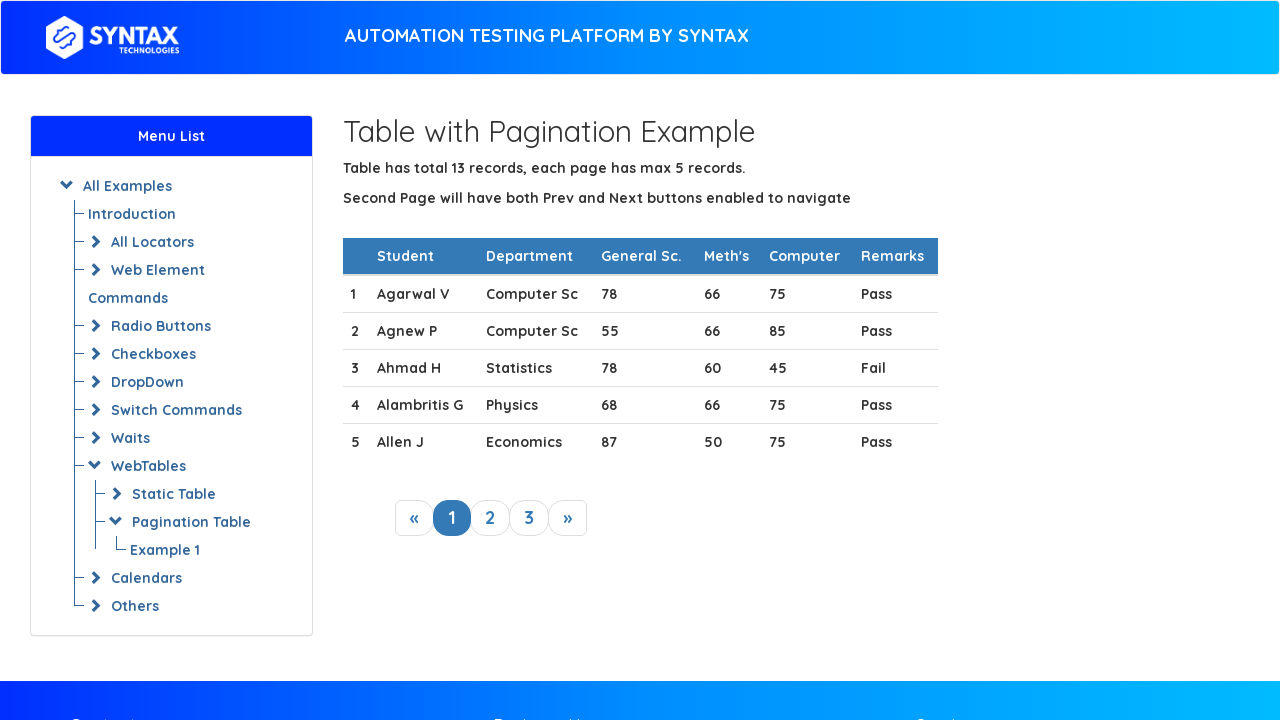

Retrieved text from row 3
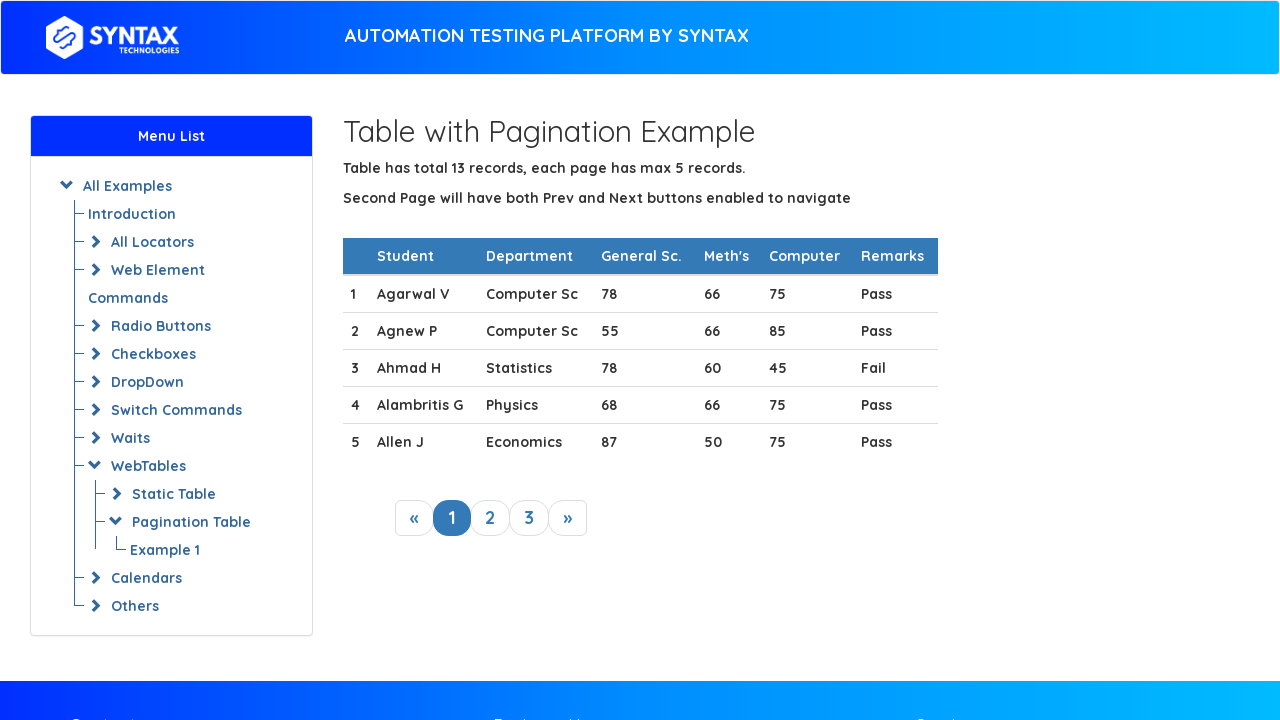

Retrieved text from row 4
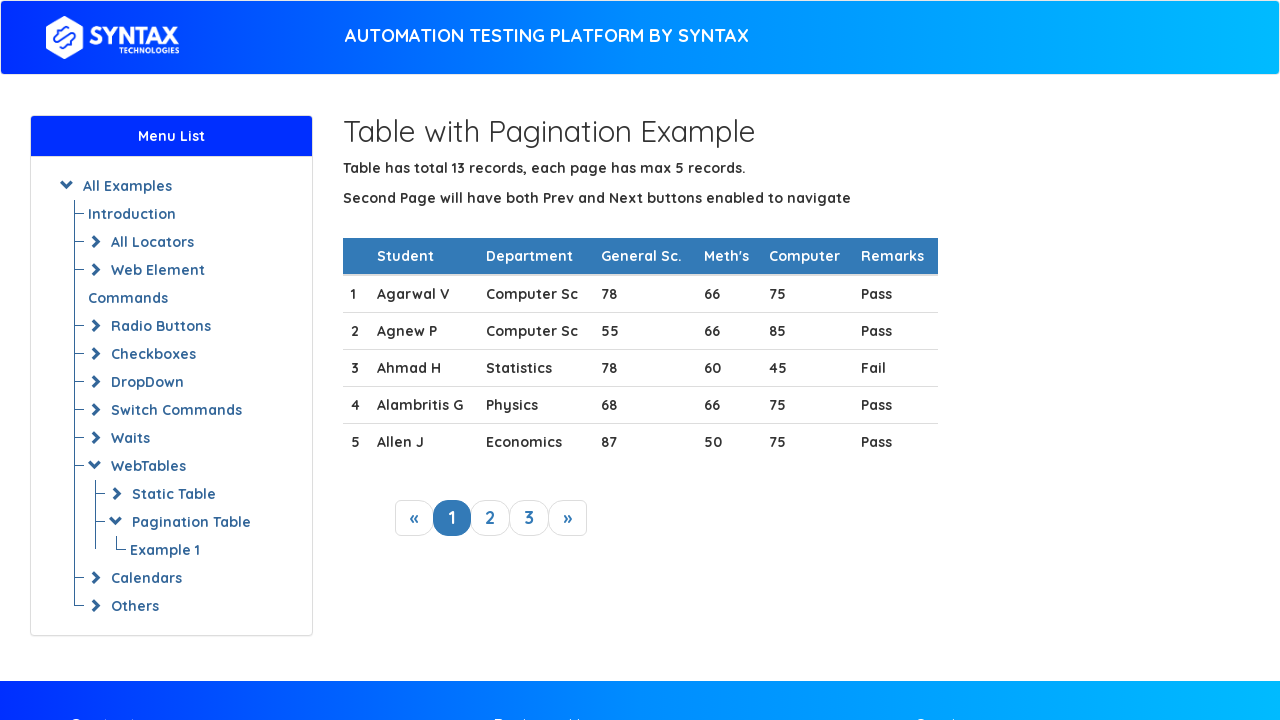

Retrieved text from row 5
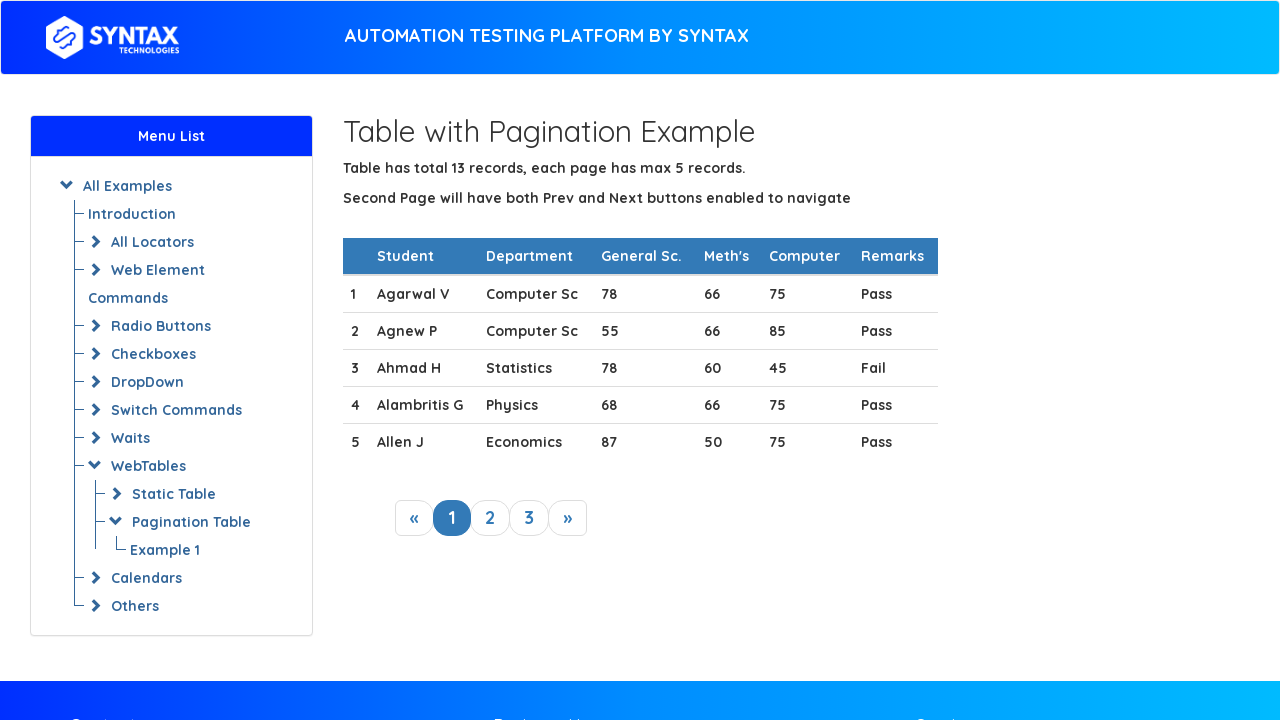

Next page button is visible, proceeding to next page
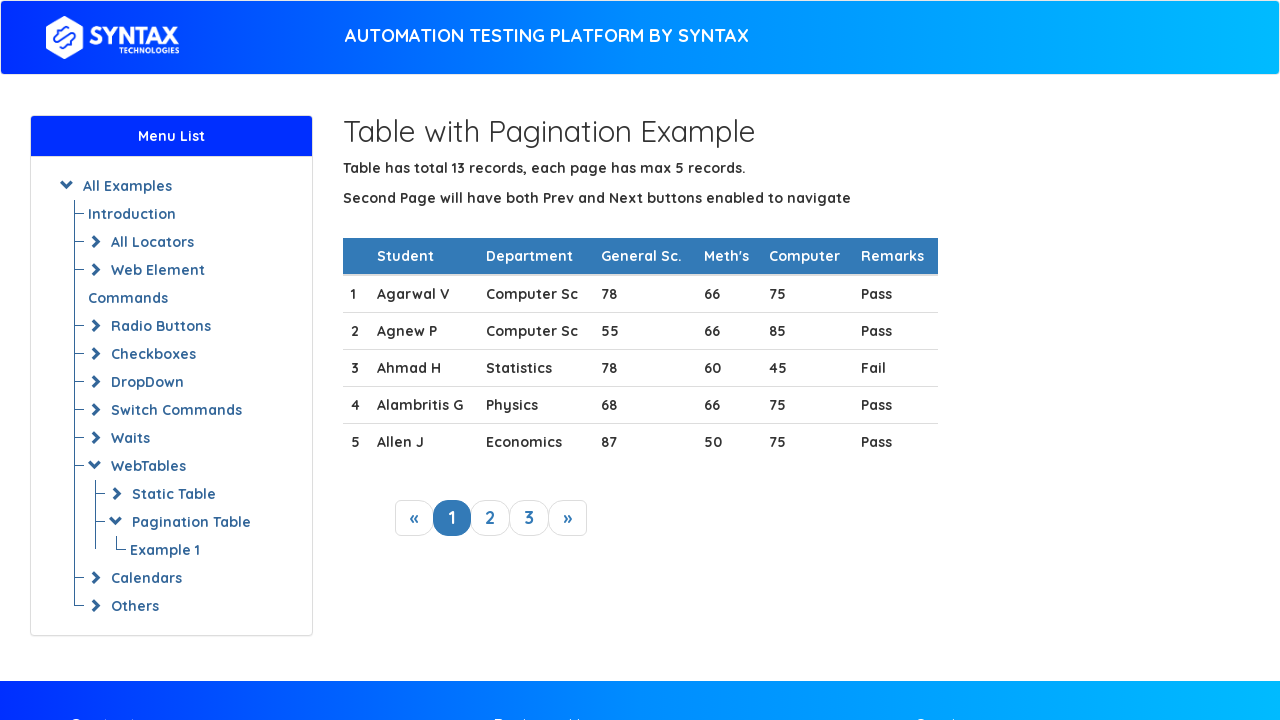

Clicked next page button at (568, 518) on xpath=//a[@class='next_link']
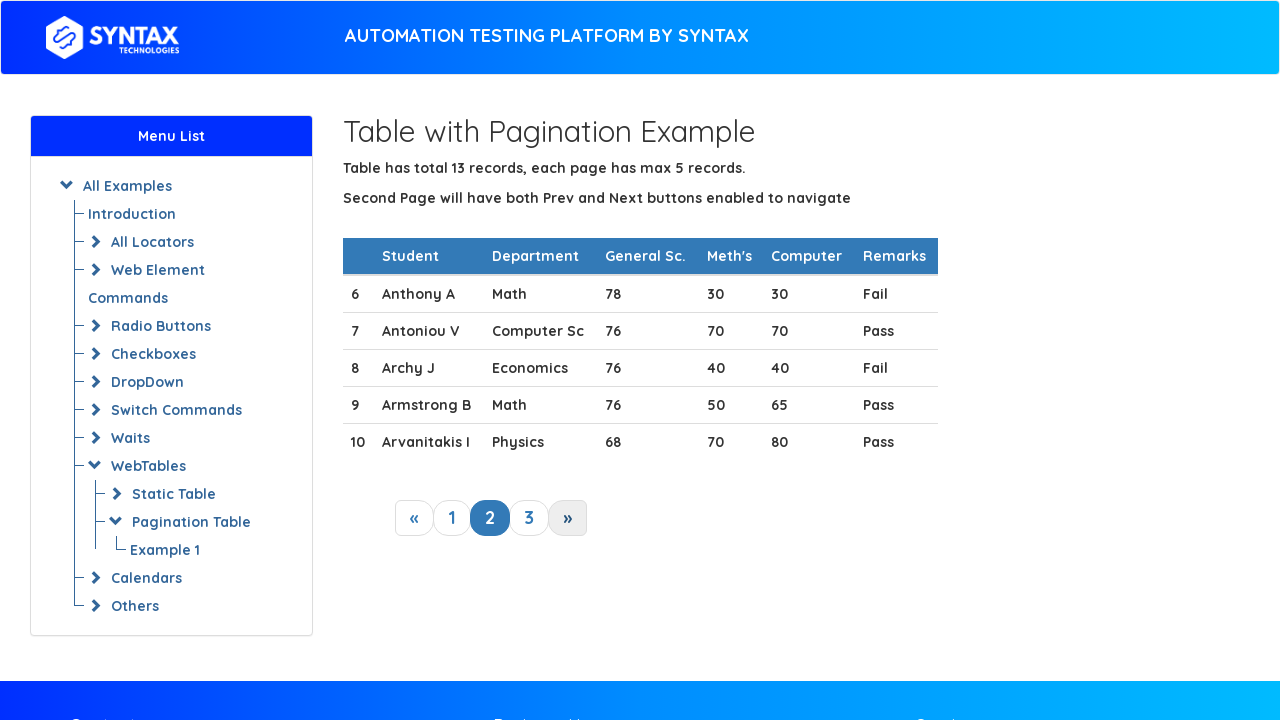

Waited for table to update after page navigation
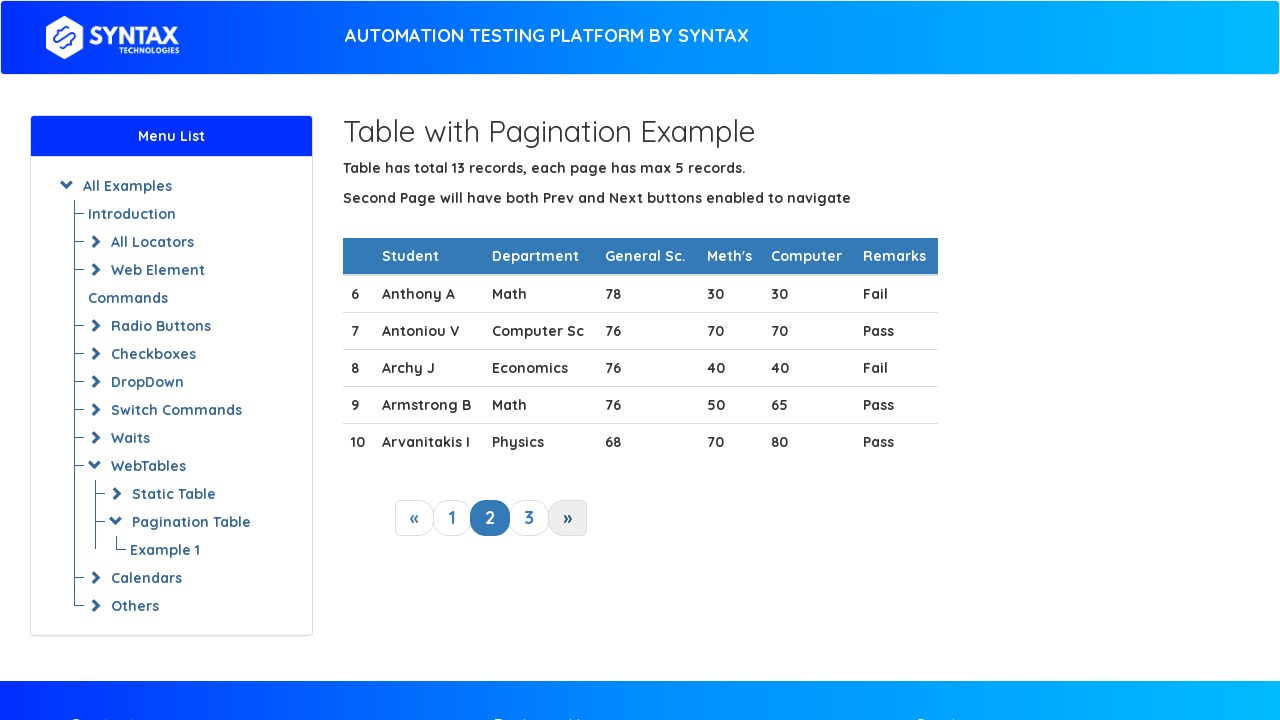

Counted 5 rows in current page
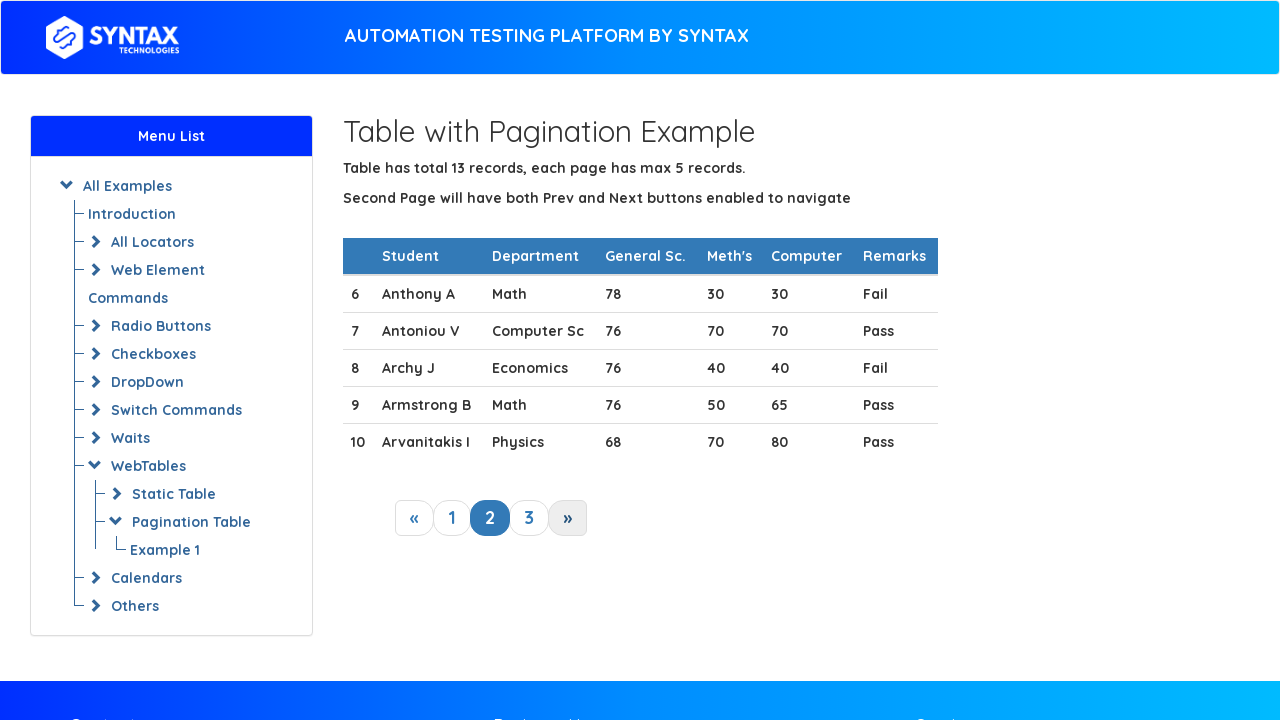

Retrieved text from row 1
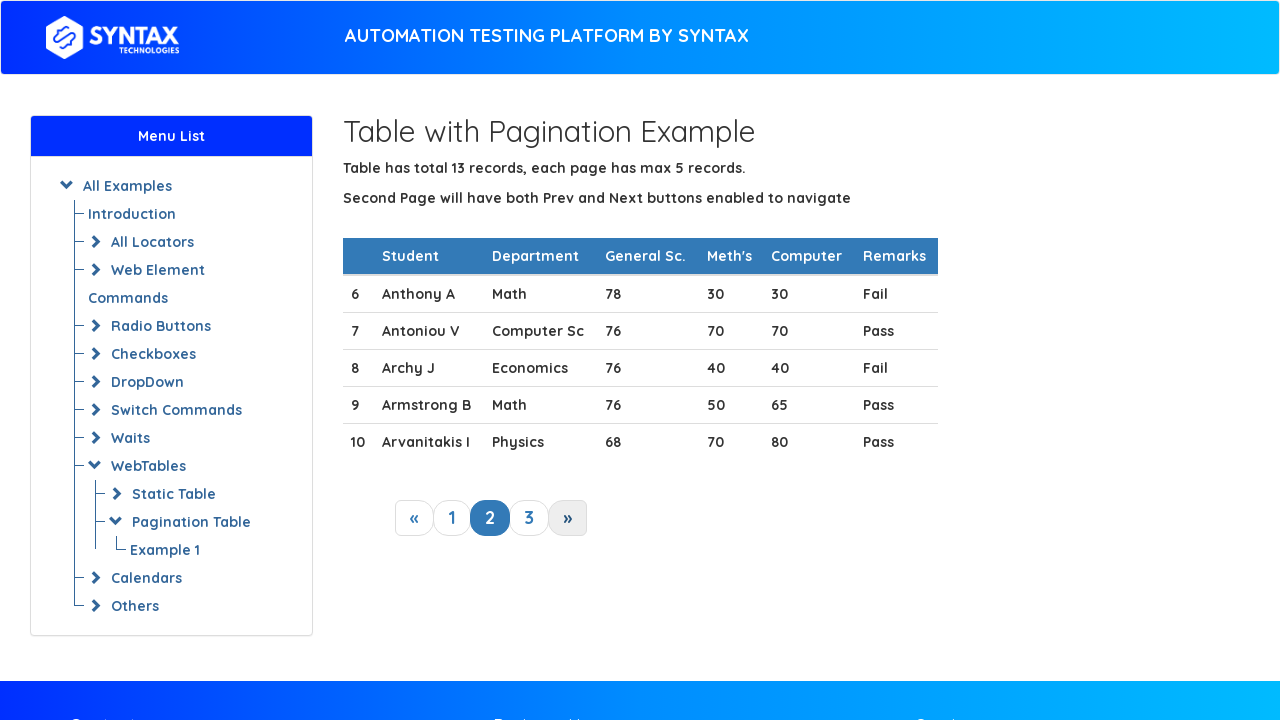

Retrieved text from row 2
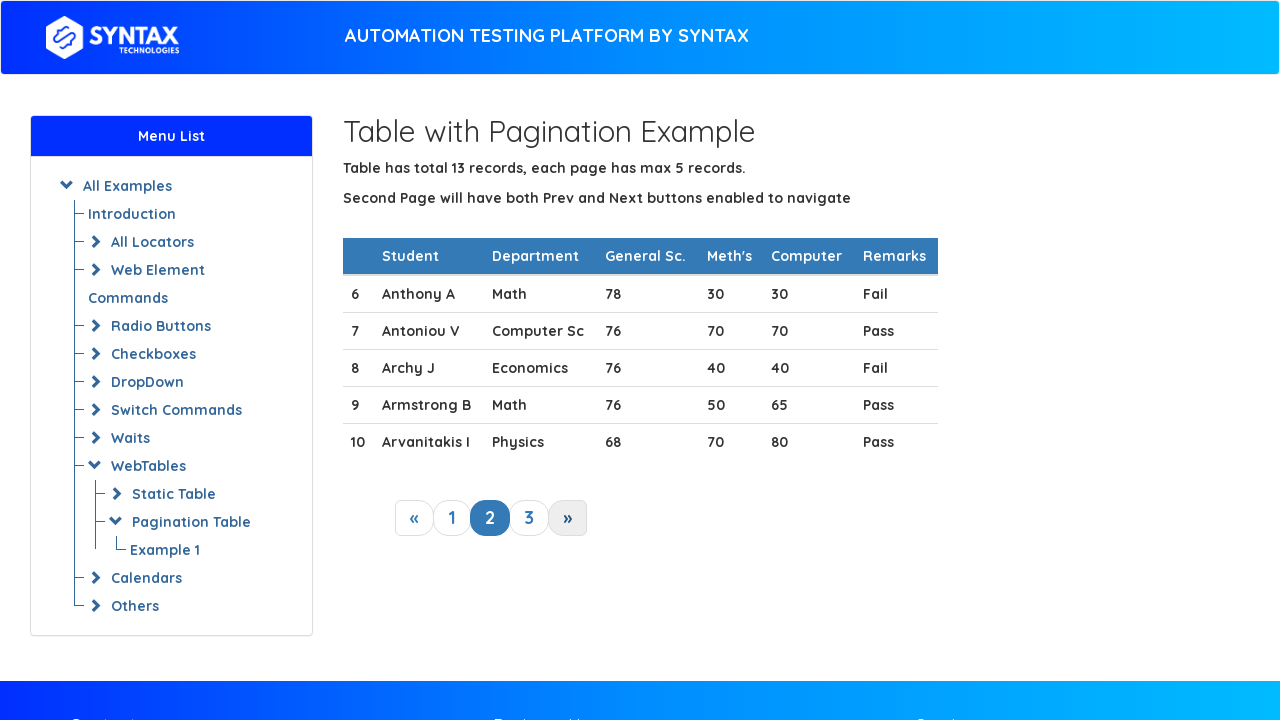

Retrieved text from row 3
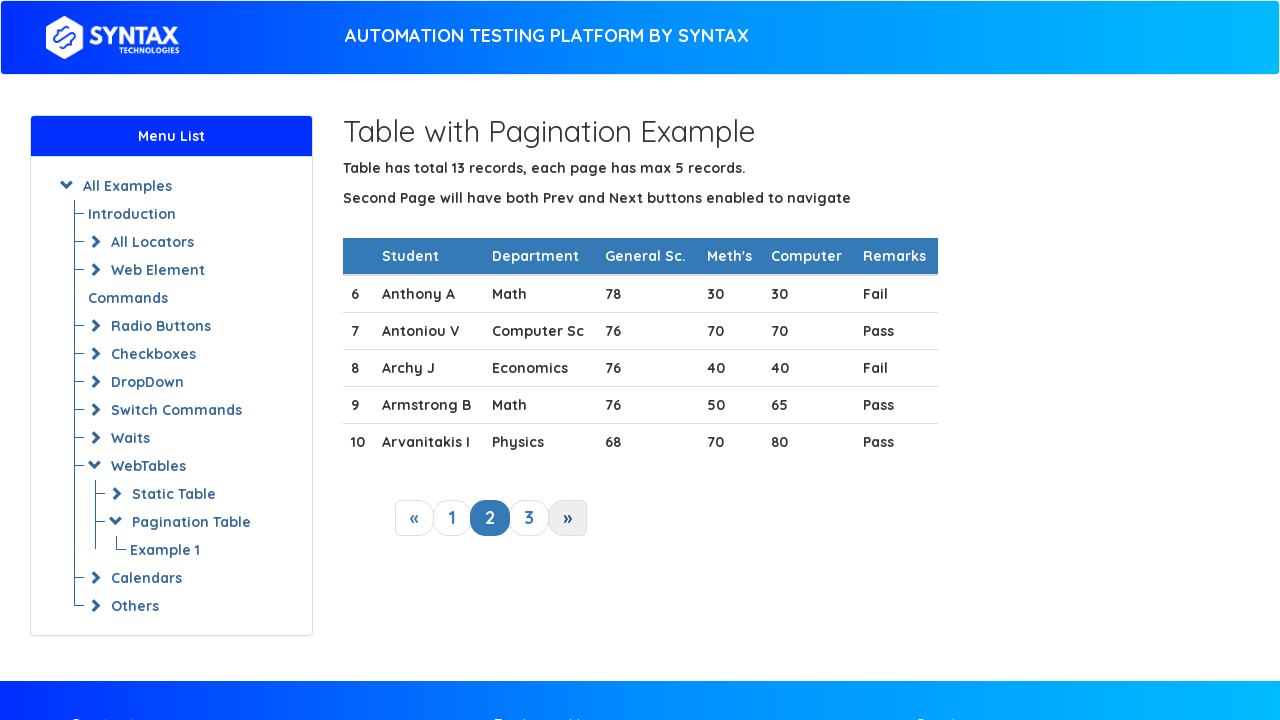

Found student 'Archy J' in row: 8Archy JEconomics764040Fail
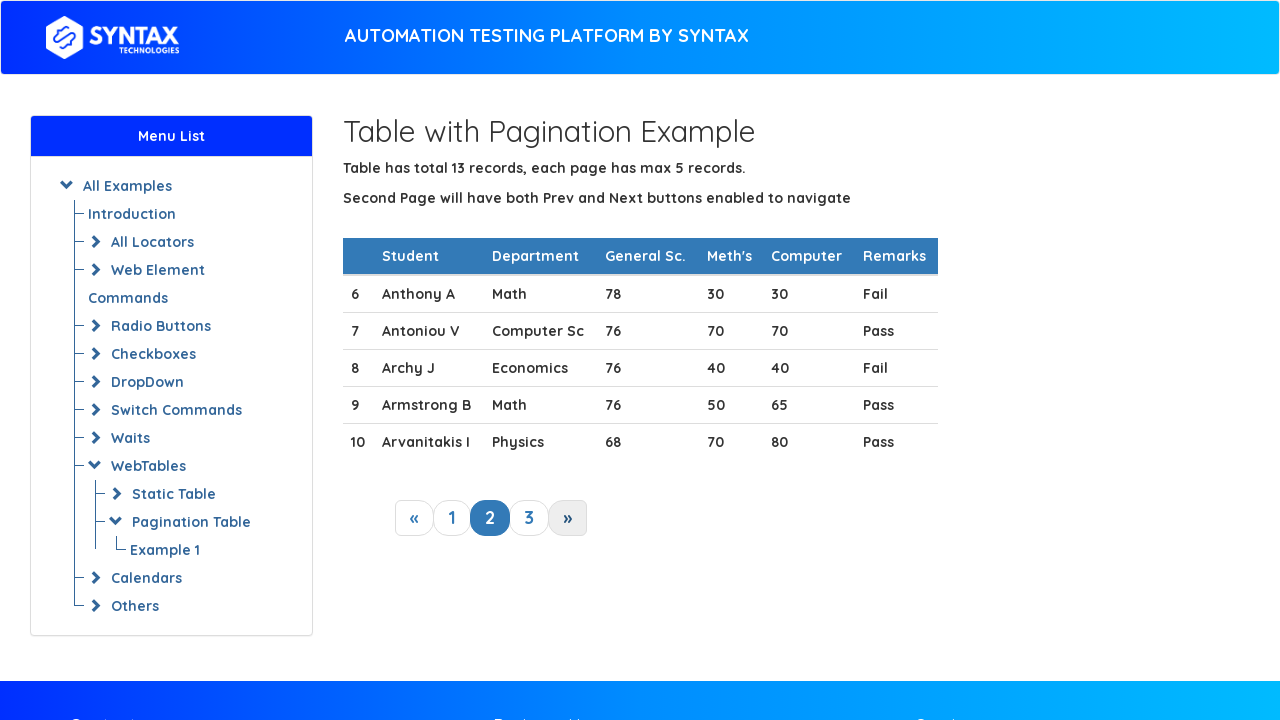

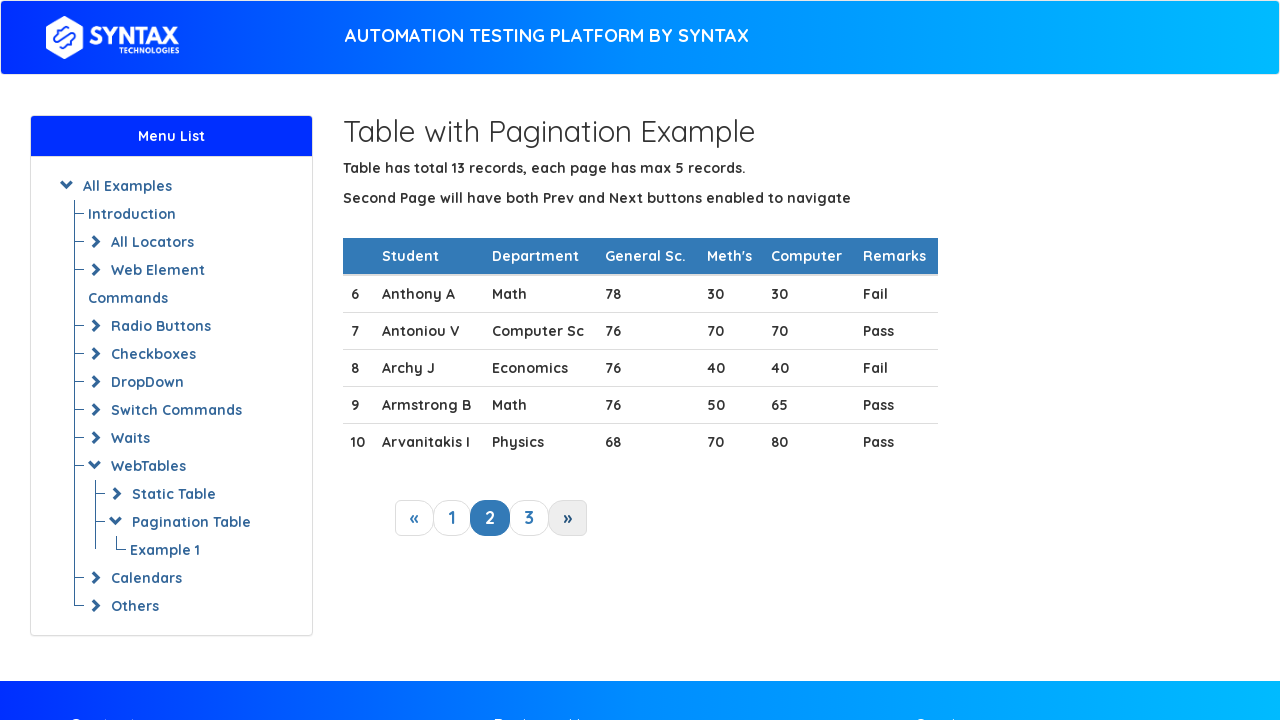